Tests auto-suggest dropdown by typing partial text and selecting from suggestions

Starting URL: https://rahulshettyacademy.com/dropdownsPractise/

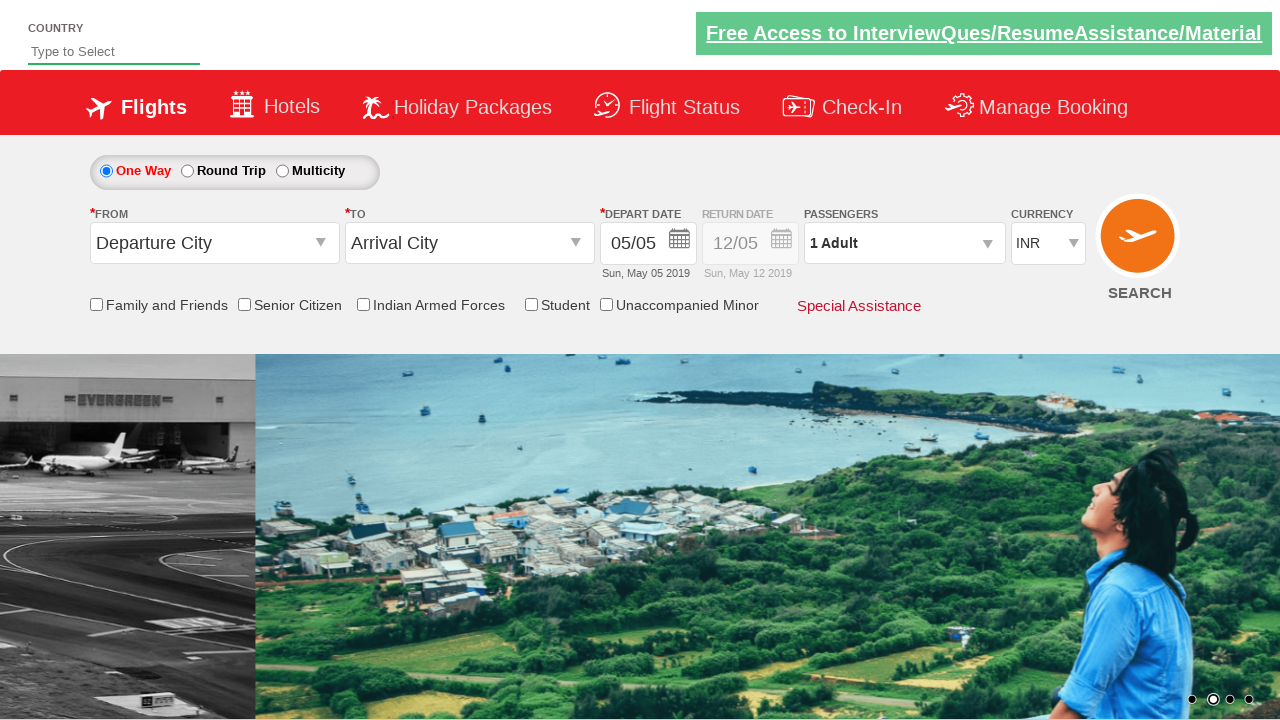

Waited for autosuggest field to be visible
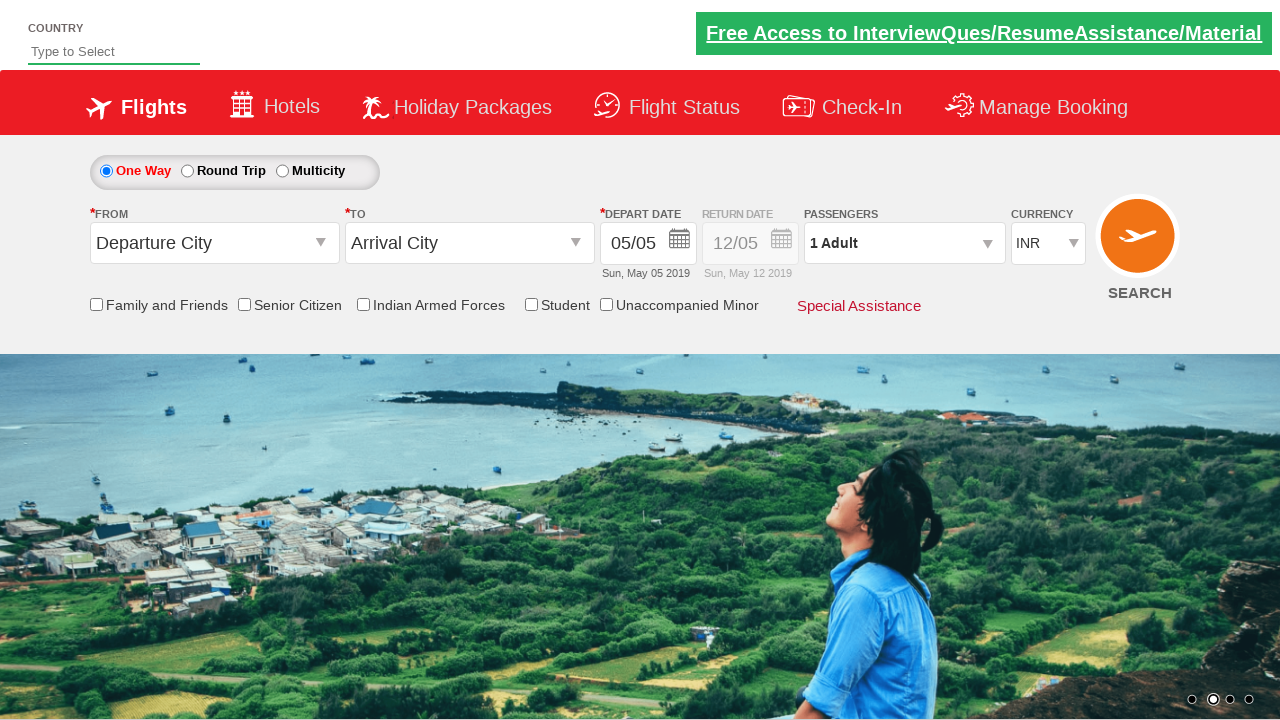

Clicked on autosuggest field at (114, 52) on #autosuggest
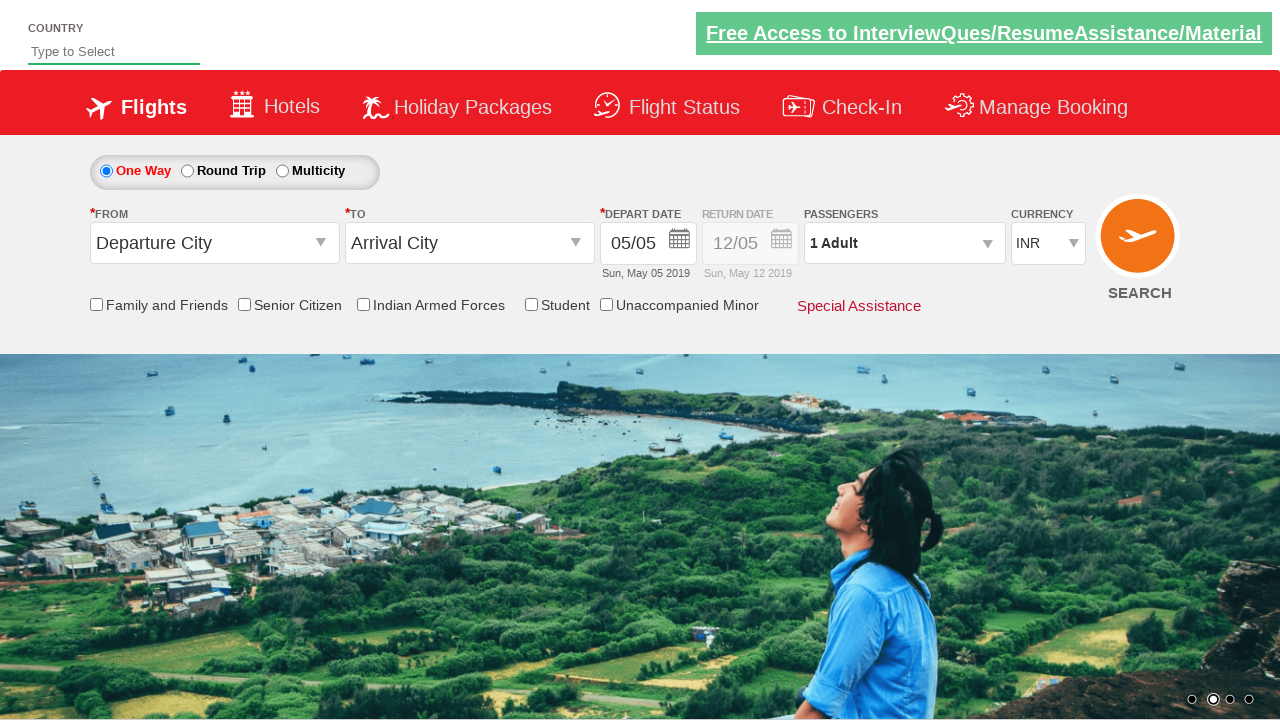

Typed 'Ind' in autosuggest field on #autosuggest
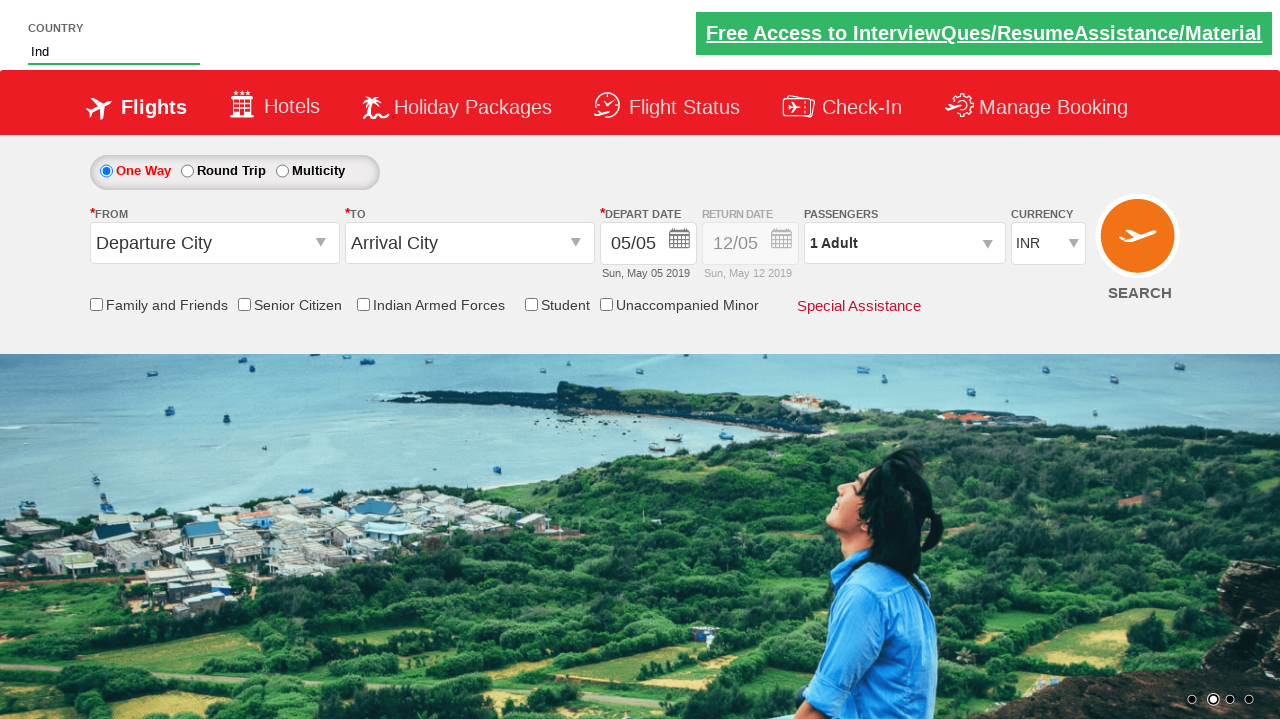

Waited for dropdown suggestions to appear
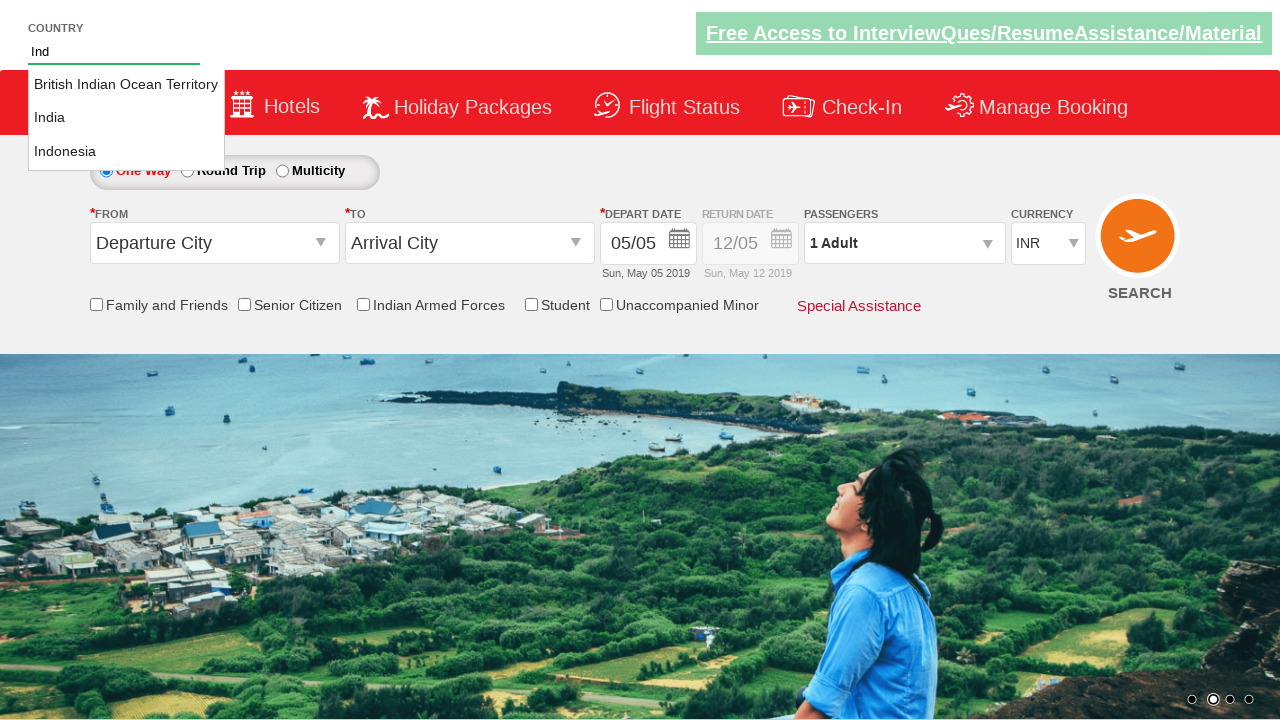

Retrieved all dropdown option elements
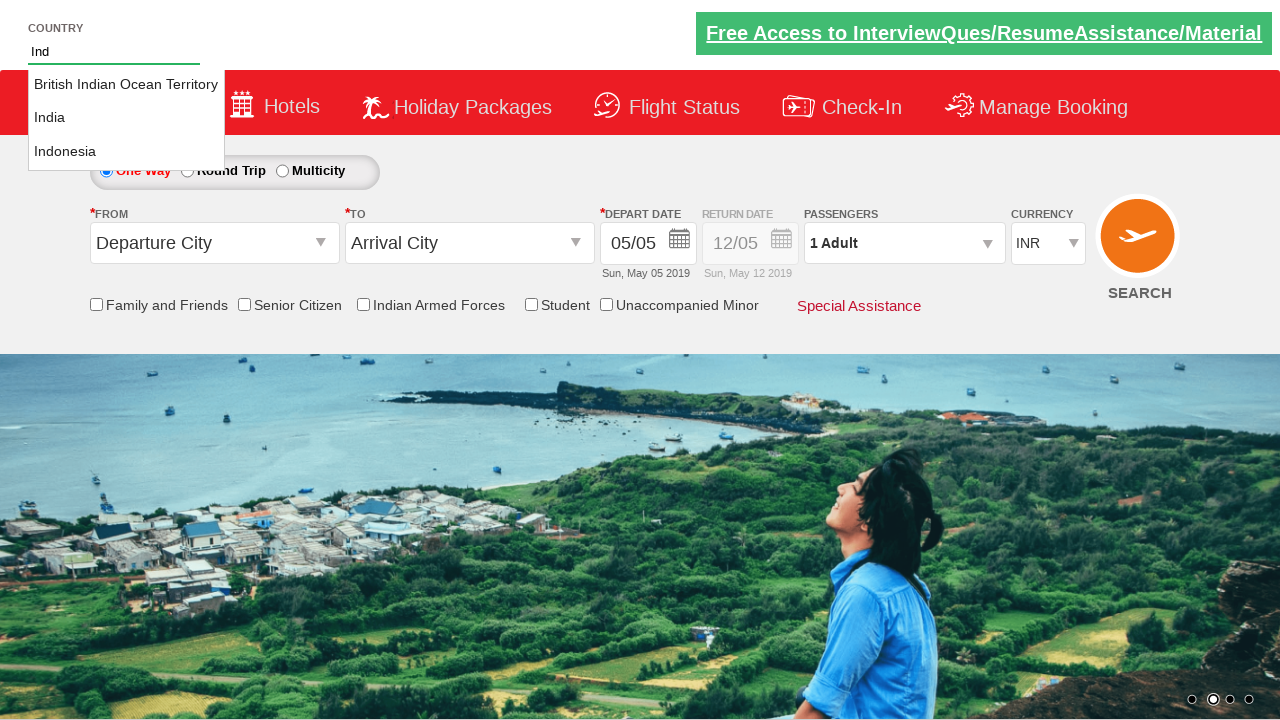

Selected 'India' from dropdown suggestions at (126, 118) on li.ui-menu-item a >> nth=1
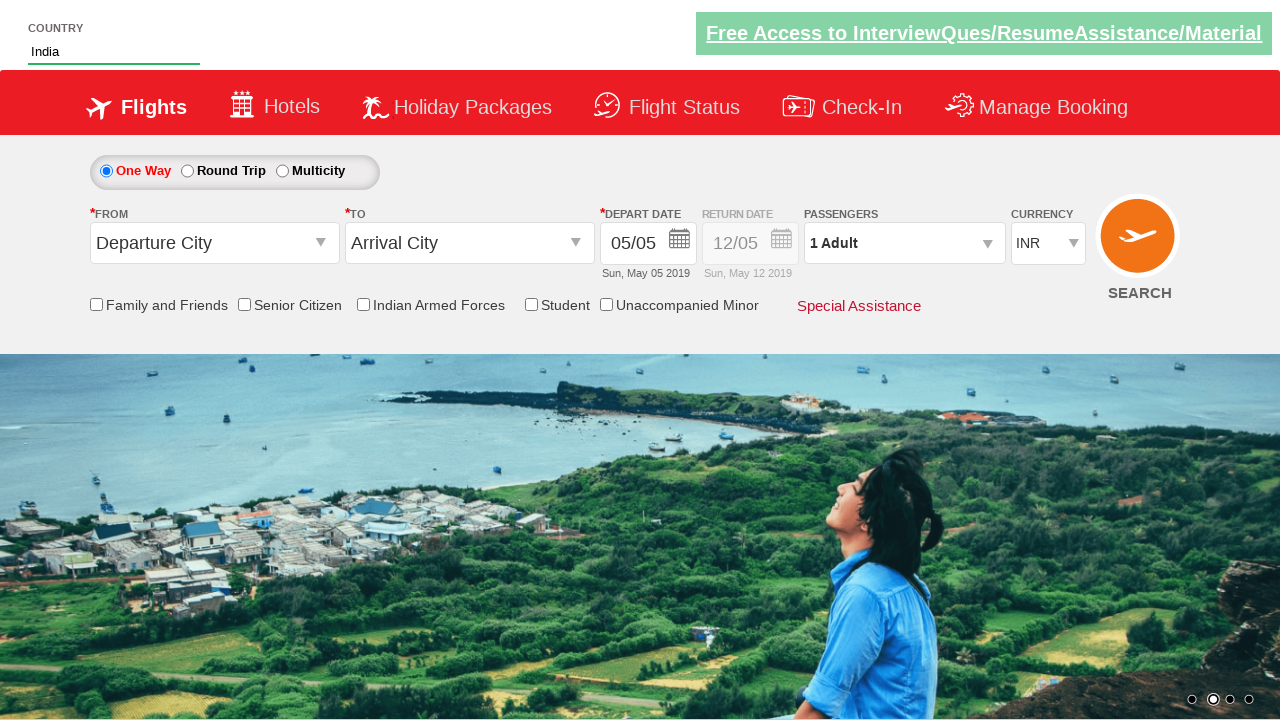

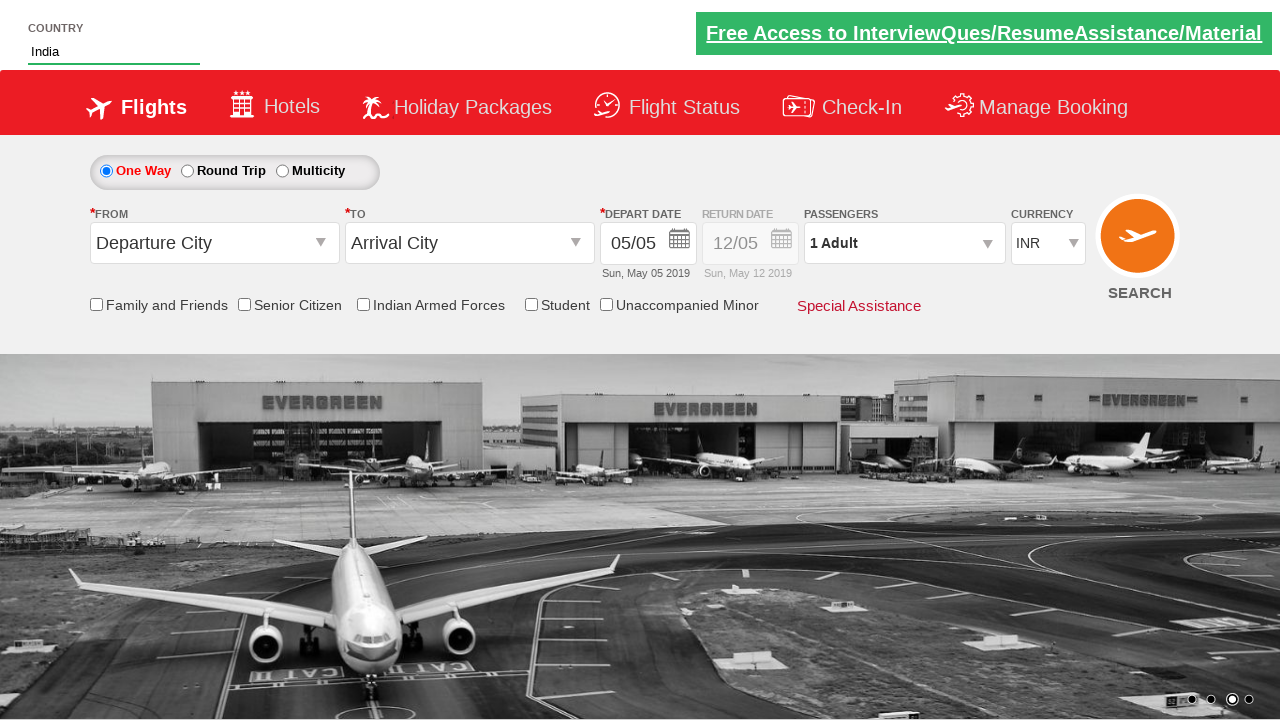